Opens first two product cards in new tabs, extracts prices from each product page, then switches back to original tab

Starting URL: https://www.demoblaze.com/index.html

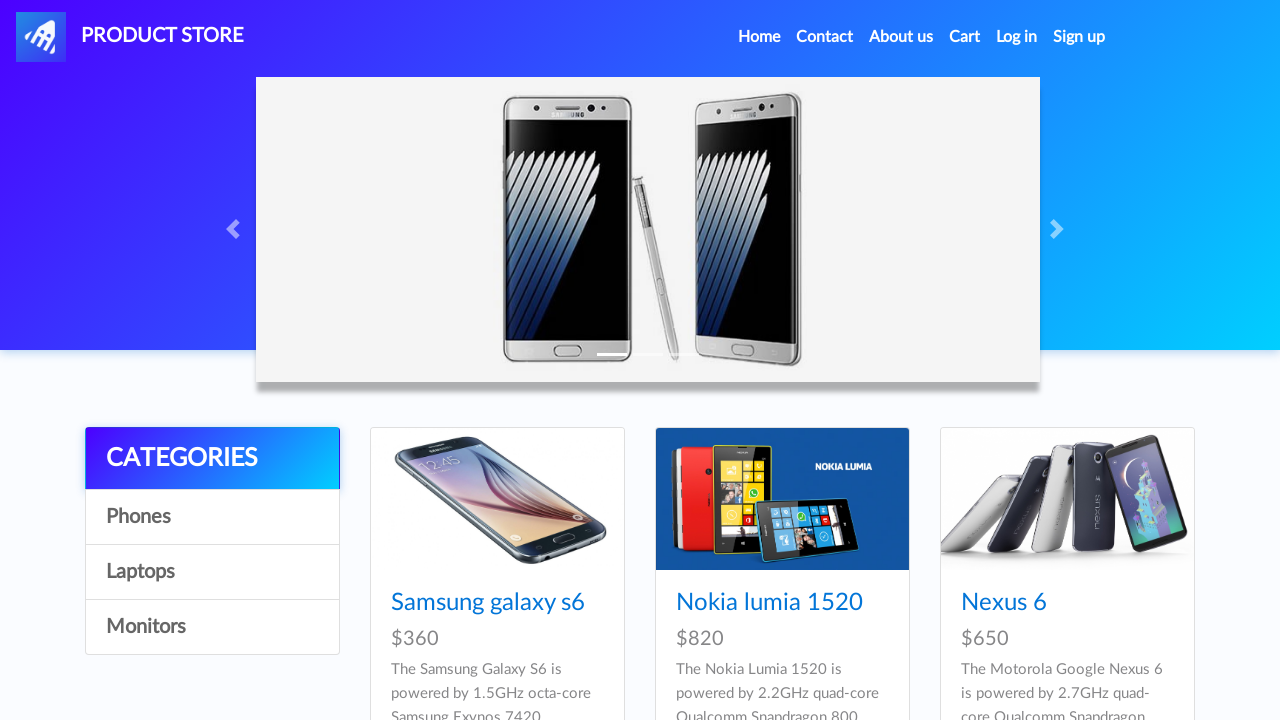

Waited 3 seconds for page to load
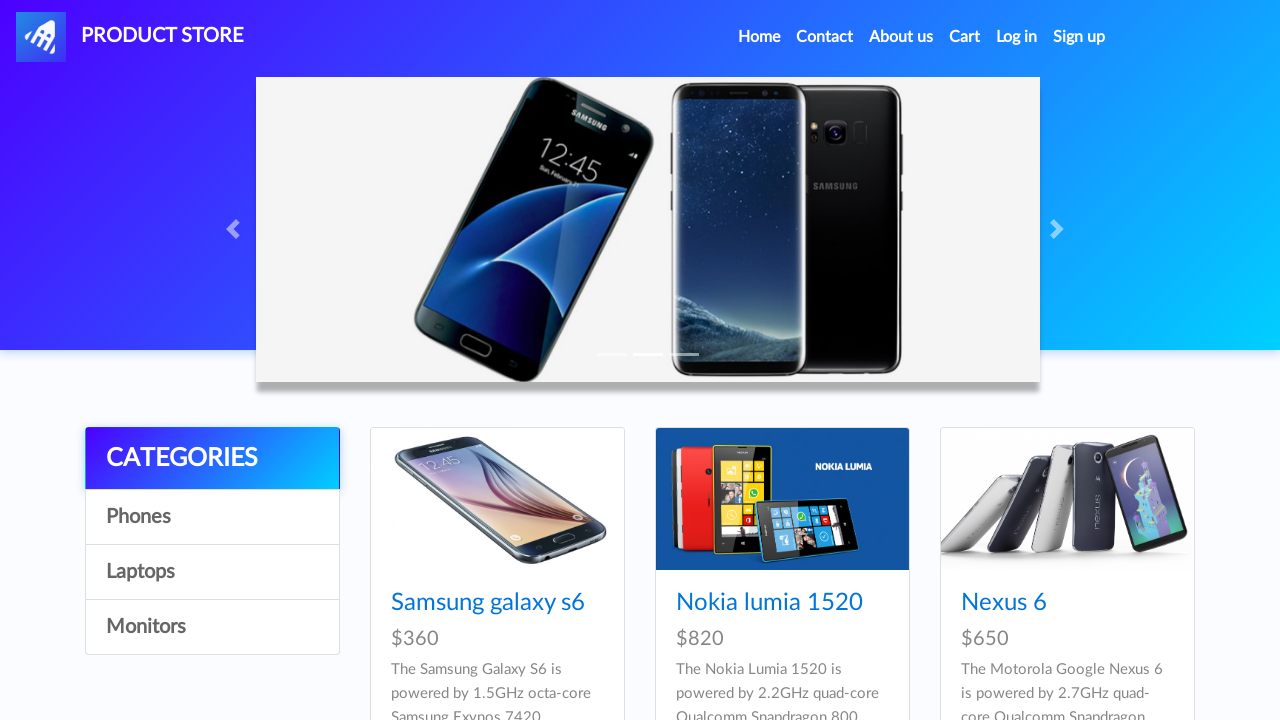

Located all card title elements on the page
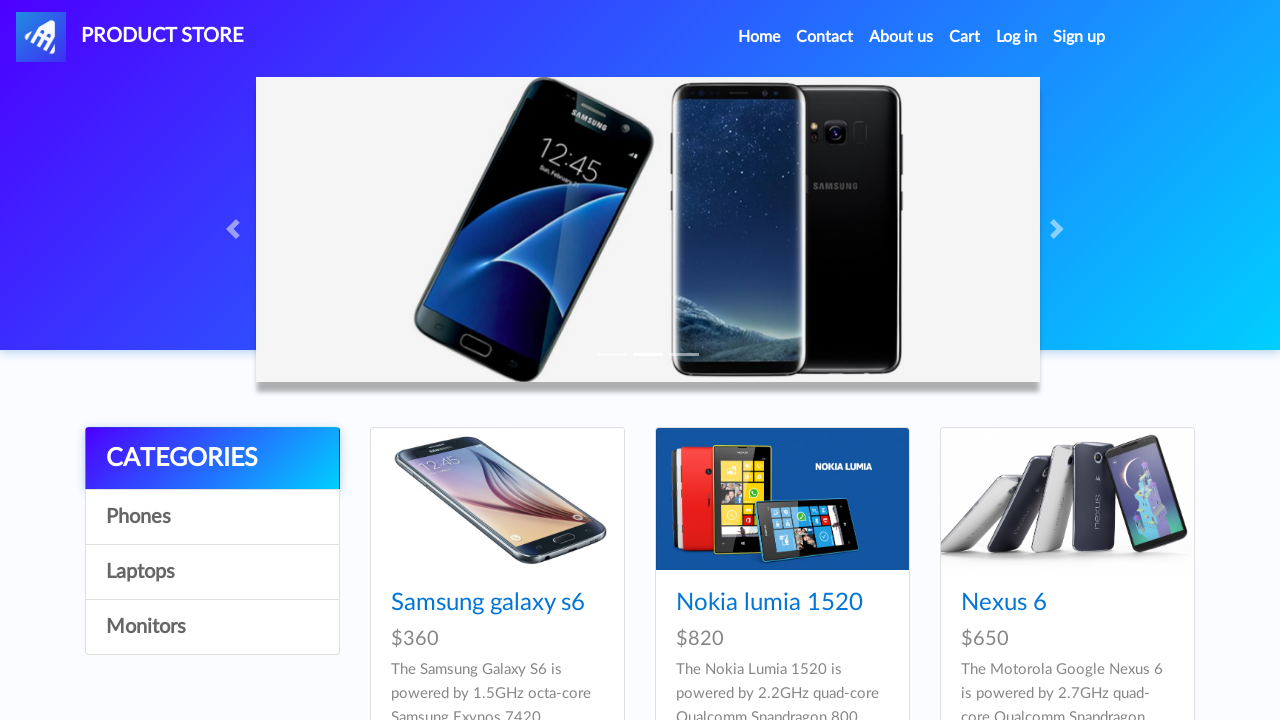

Verified at least 2 product cards are present
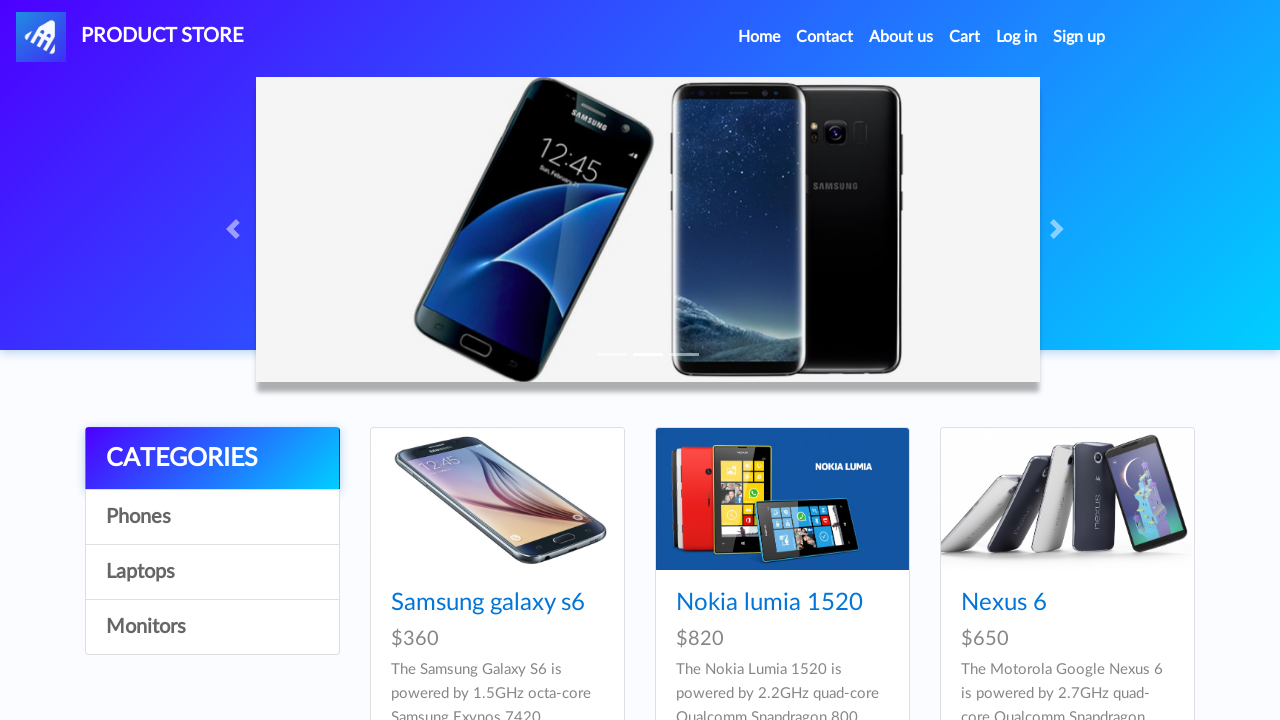

Opened product card 1 in new tab at (497, 603) on .card-title >> nth=0
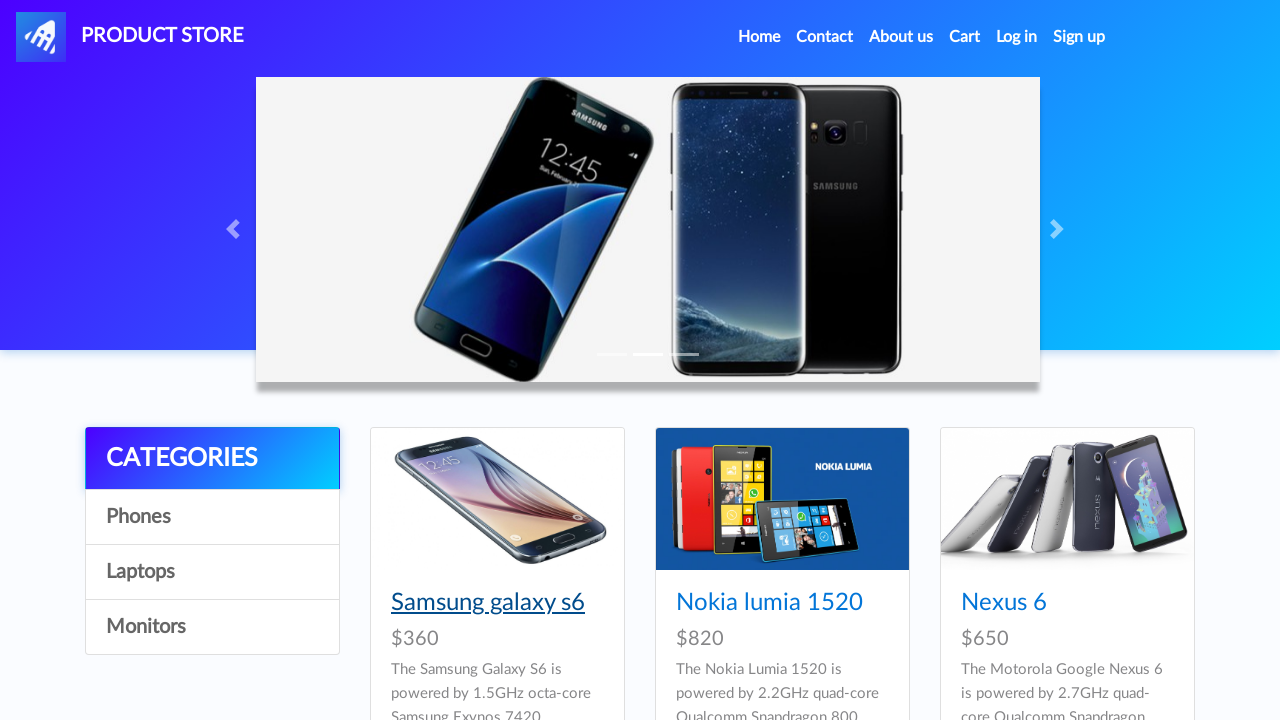

New tab 1 page loaded completely
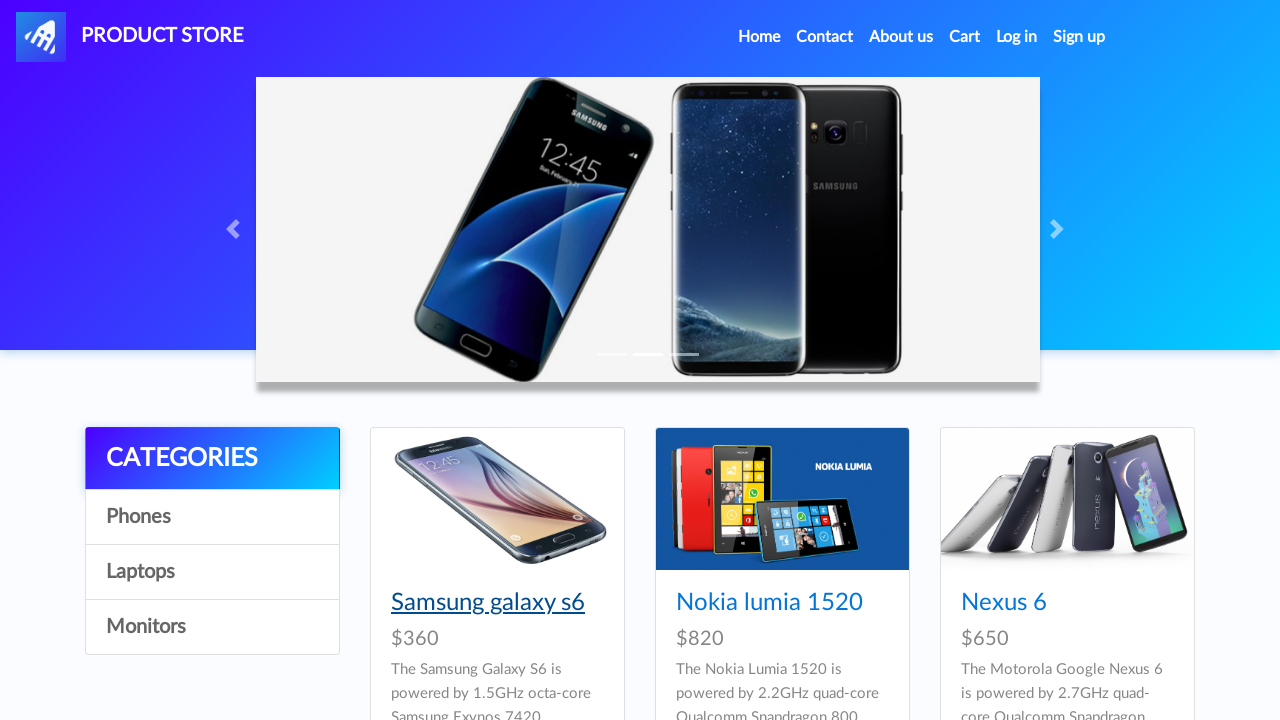

Located price container in tab 1
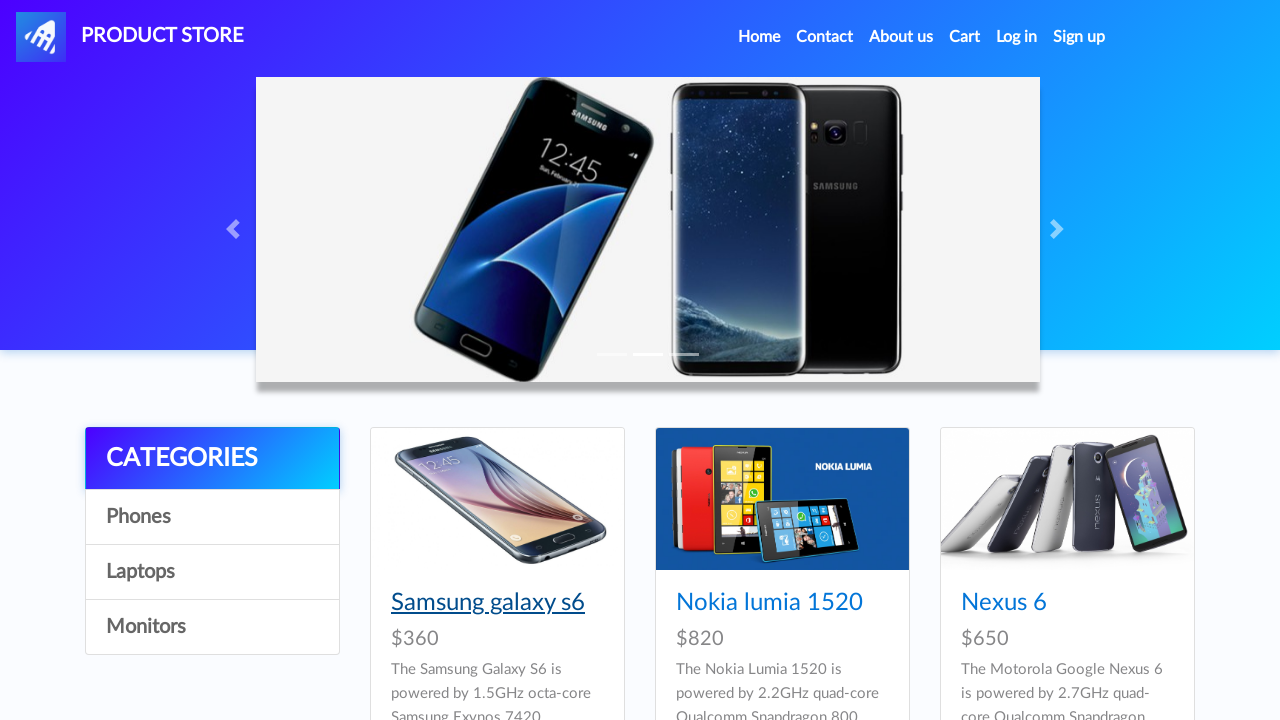

Extracted price from tab 1: $360 *includes tax
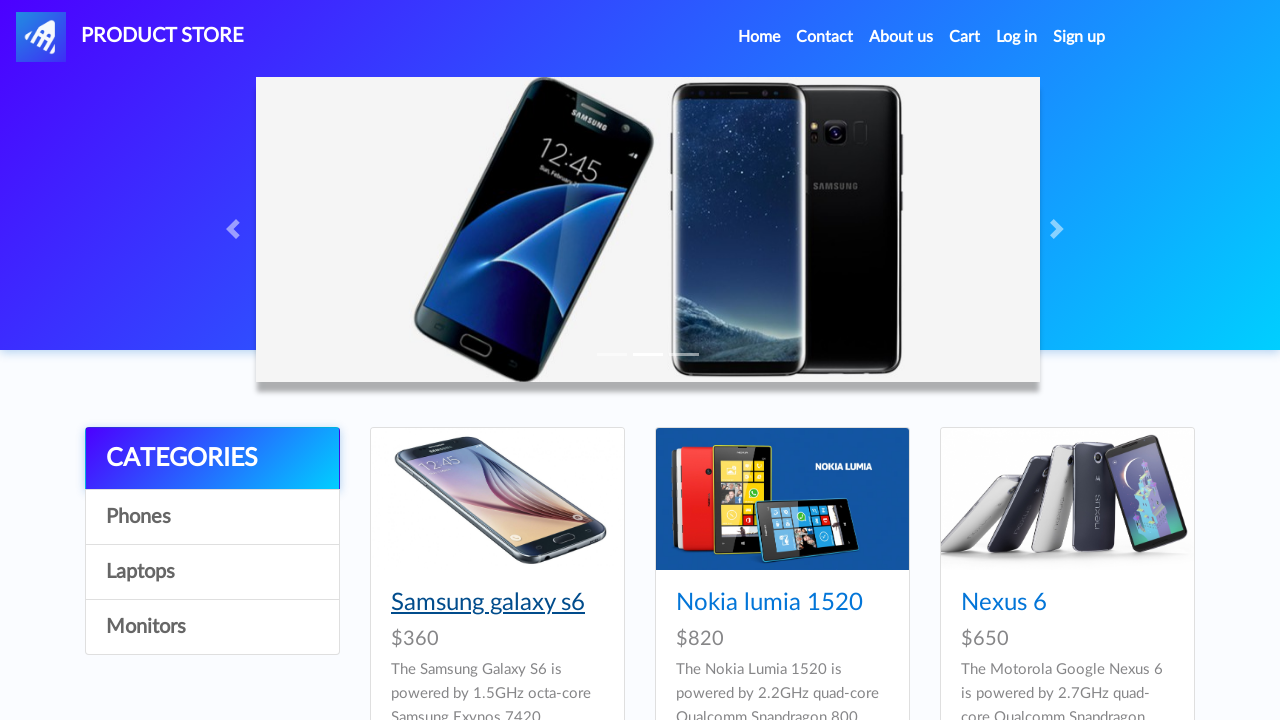

Retrieved page title from tab 1: STORE
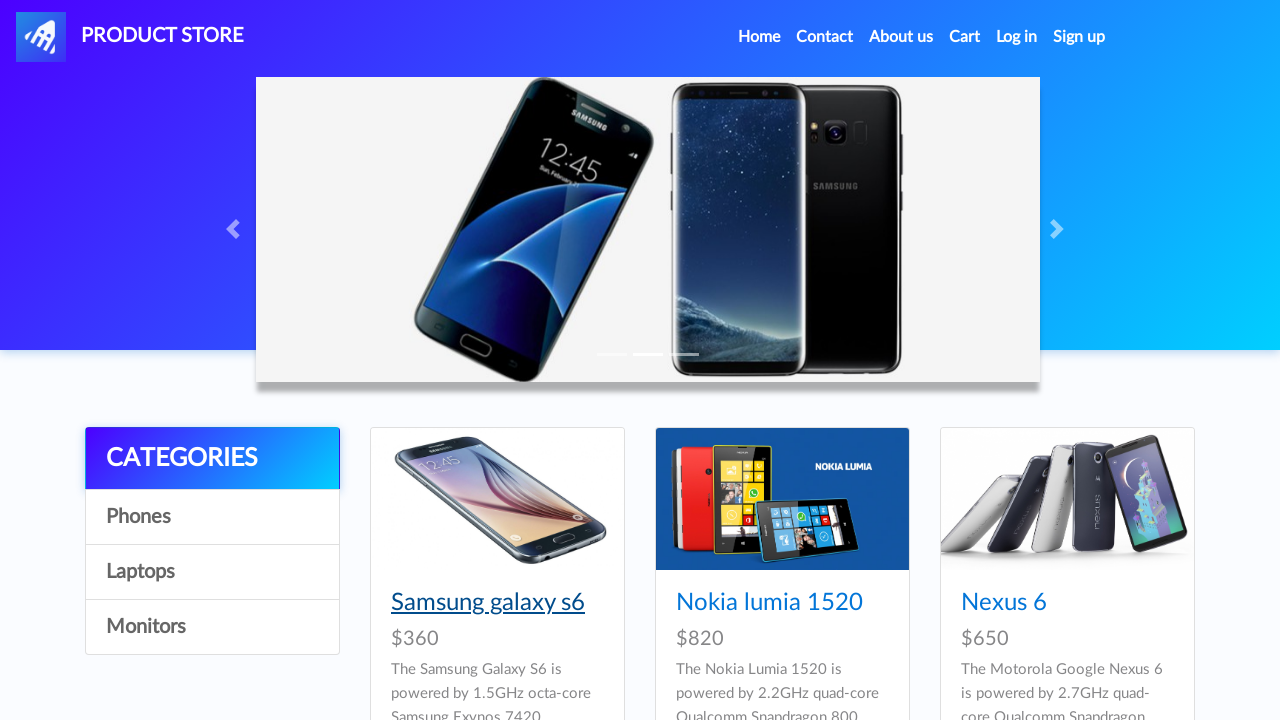

Opened product card 2 in new tab at (782, 603) on .card-title >> nth=1
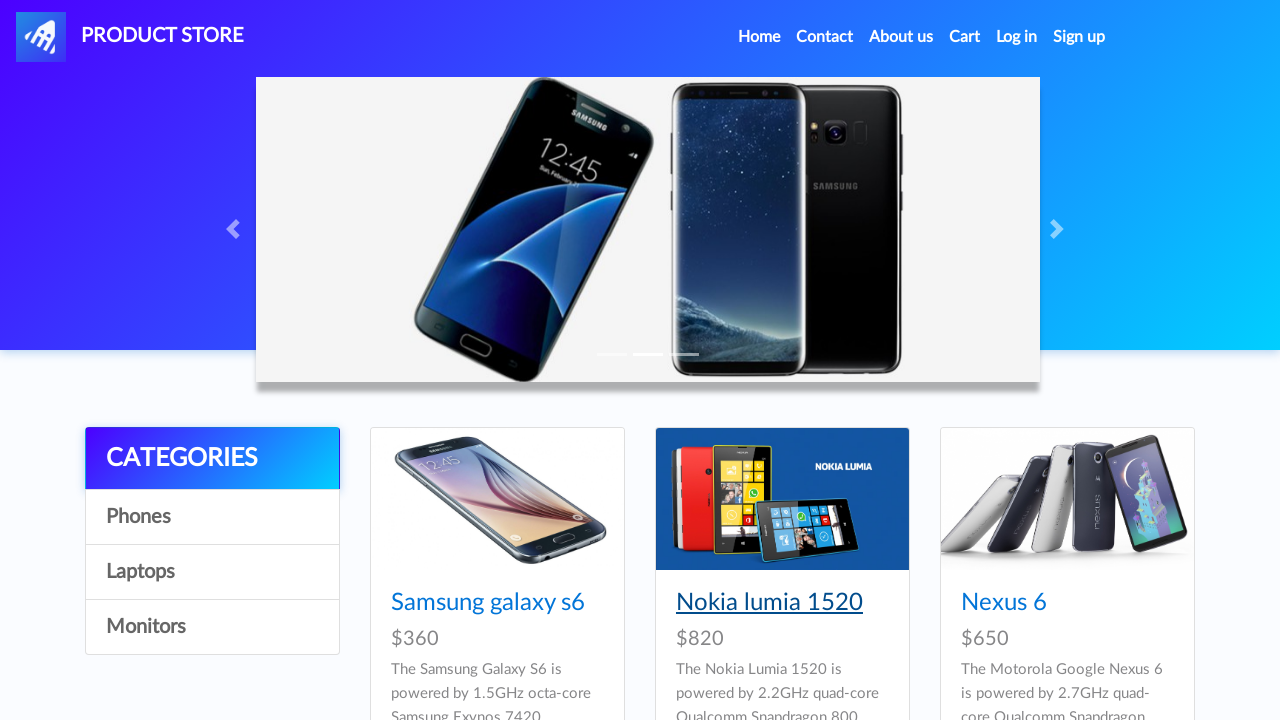

New tab 2 page loaded completely
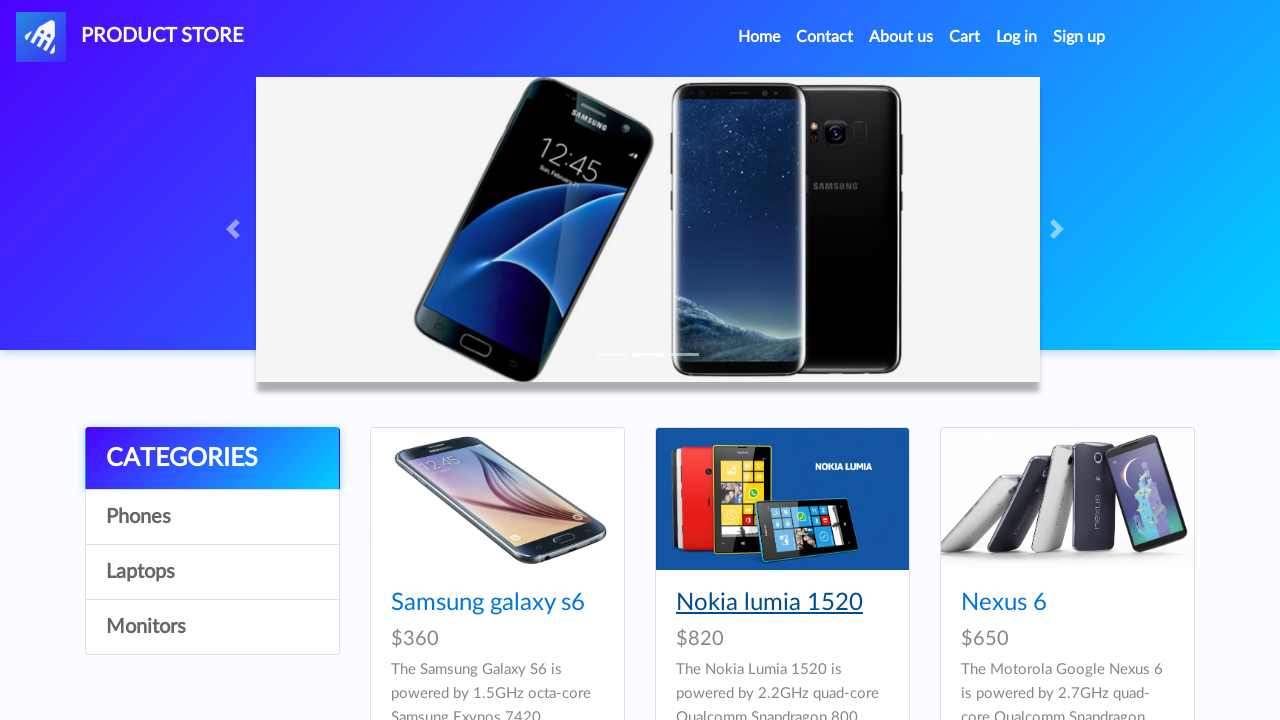

Located price container in tab 2
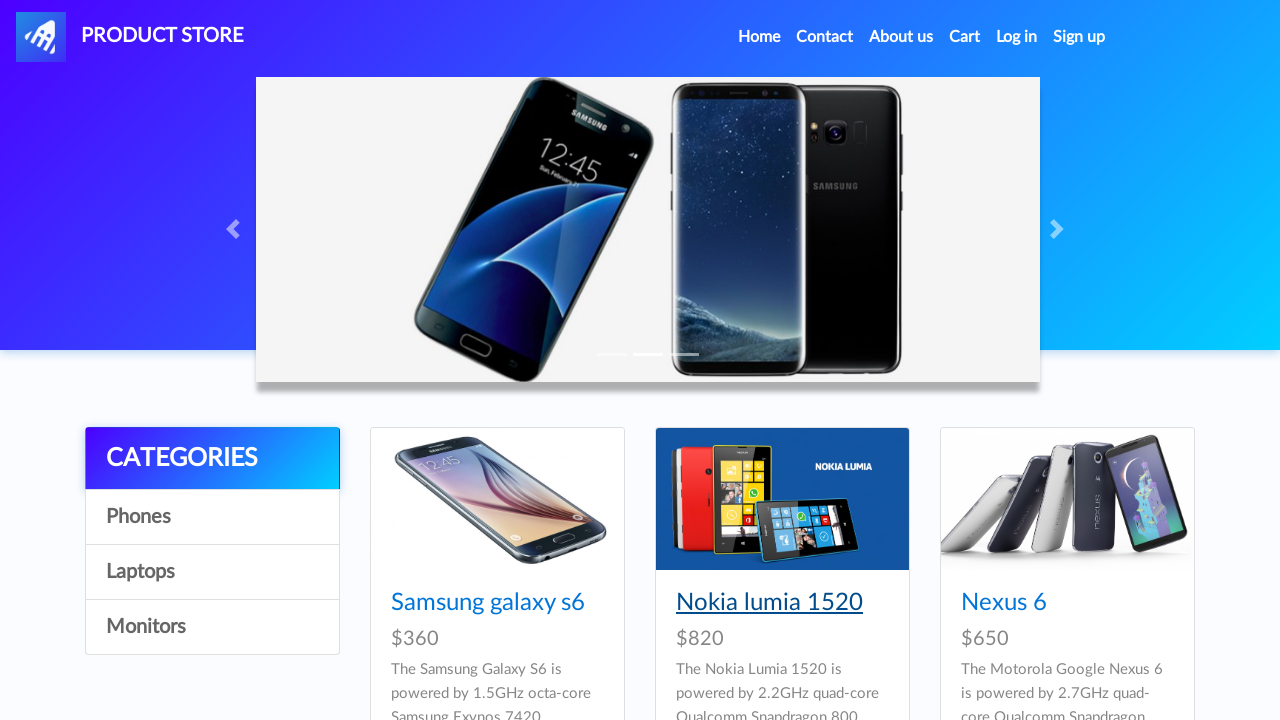

Extracted price from tab 2: $820 *includes tax
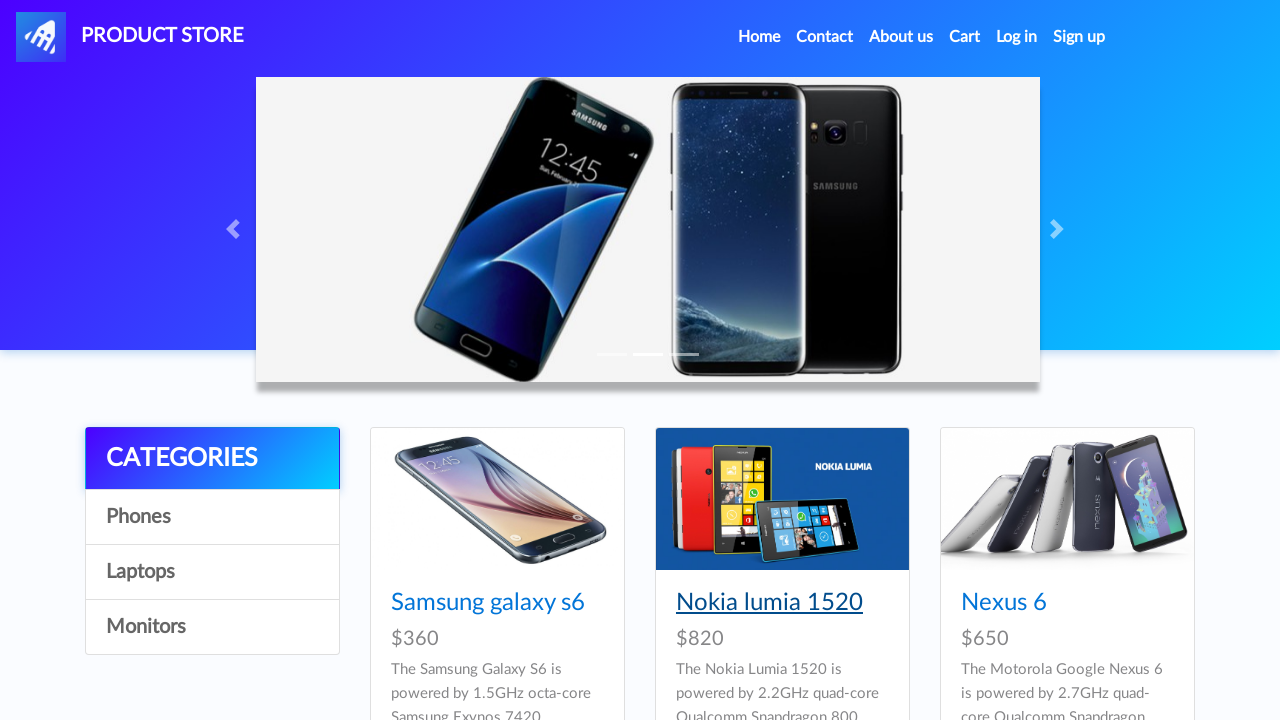

Retrieved page title from tab 2: STORE
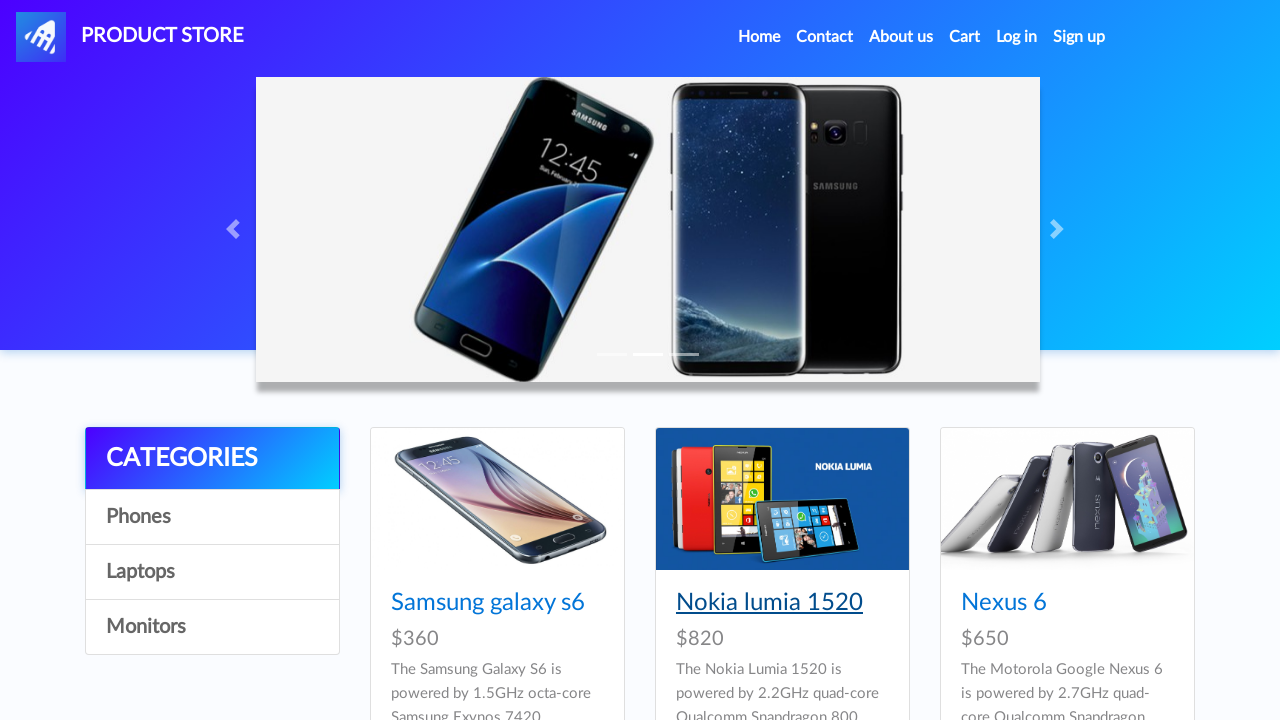

Closed one of the opened product tabs
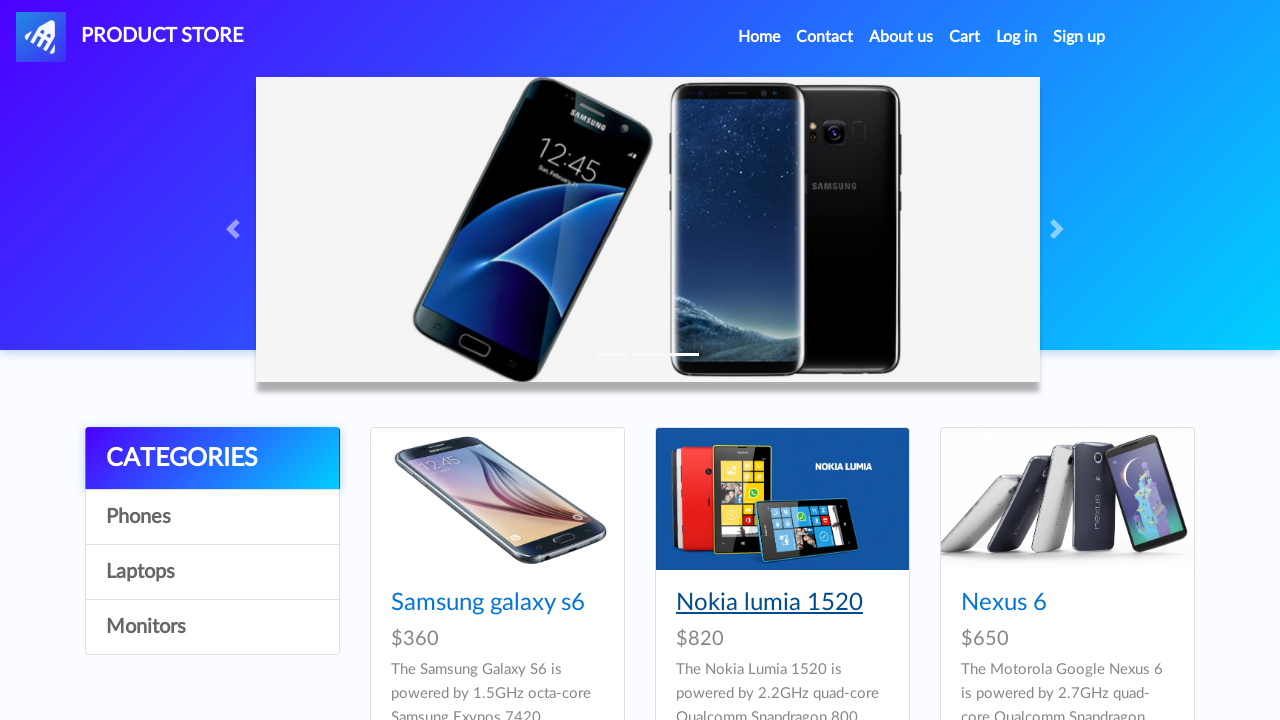

Closed one of the opened product tabs
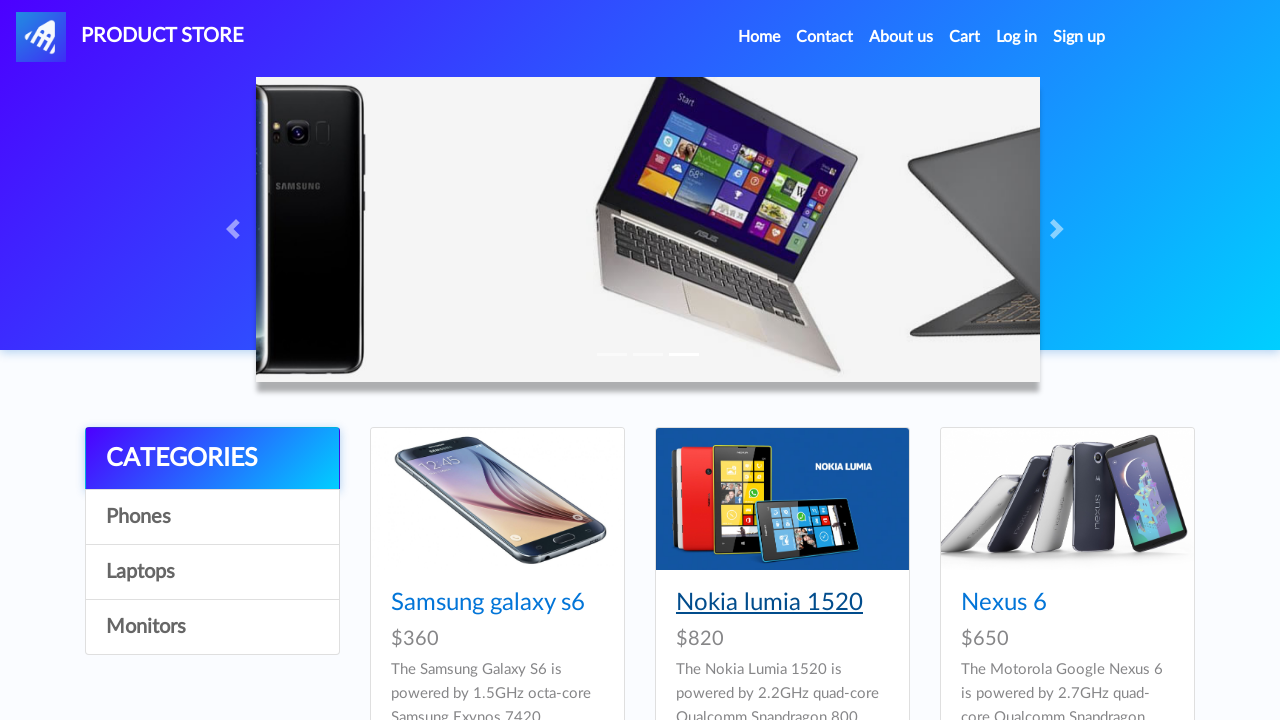

Verified original page is still active: STORE
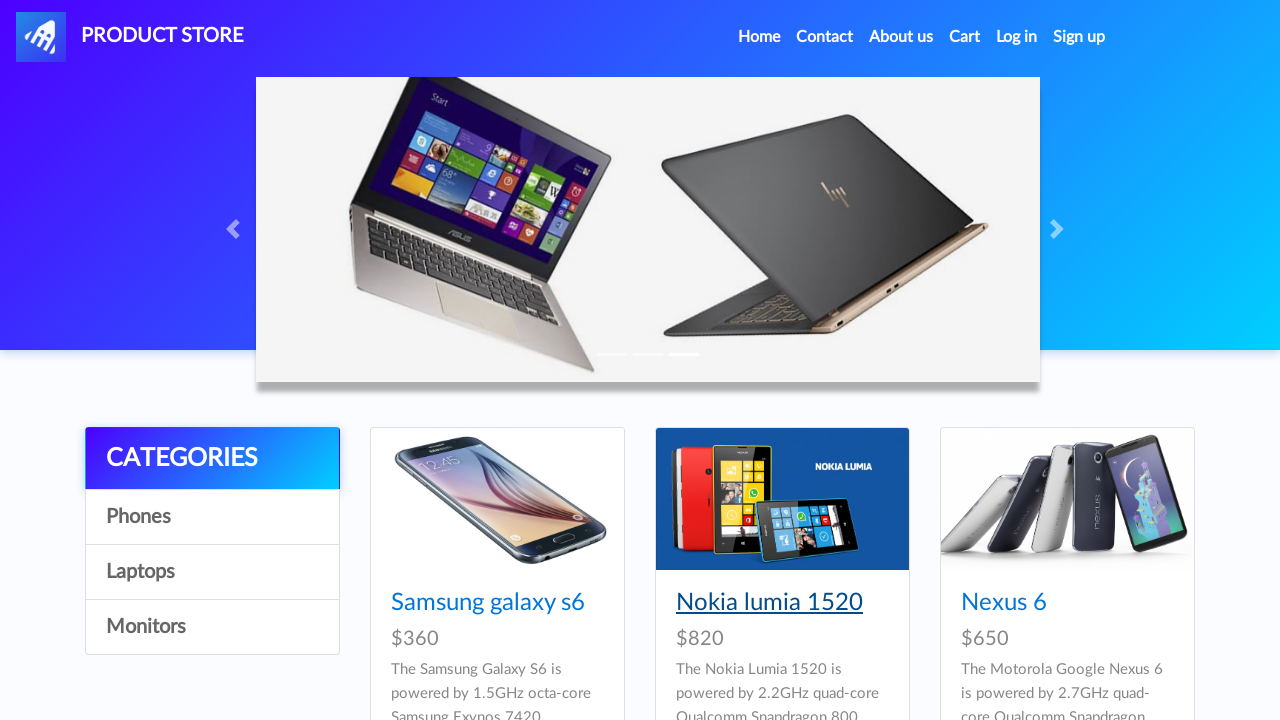

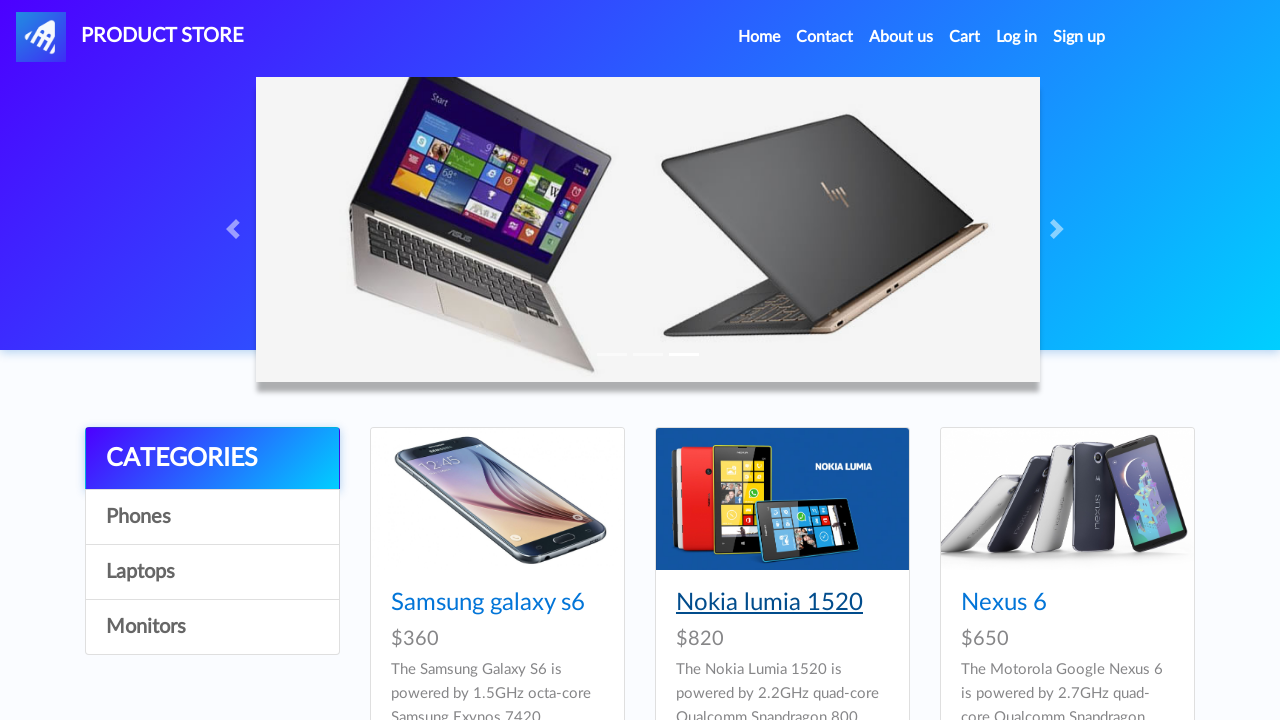